Tests file download functionality by navigating to a file download page and clicking the download button

Starting URL: https://www.leafground.com/file.xhtml

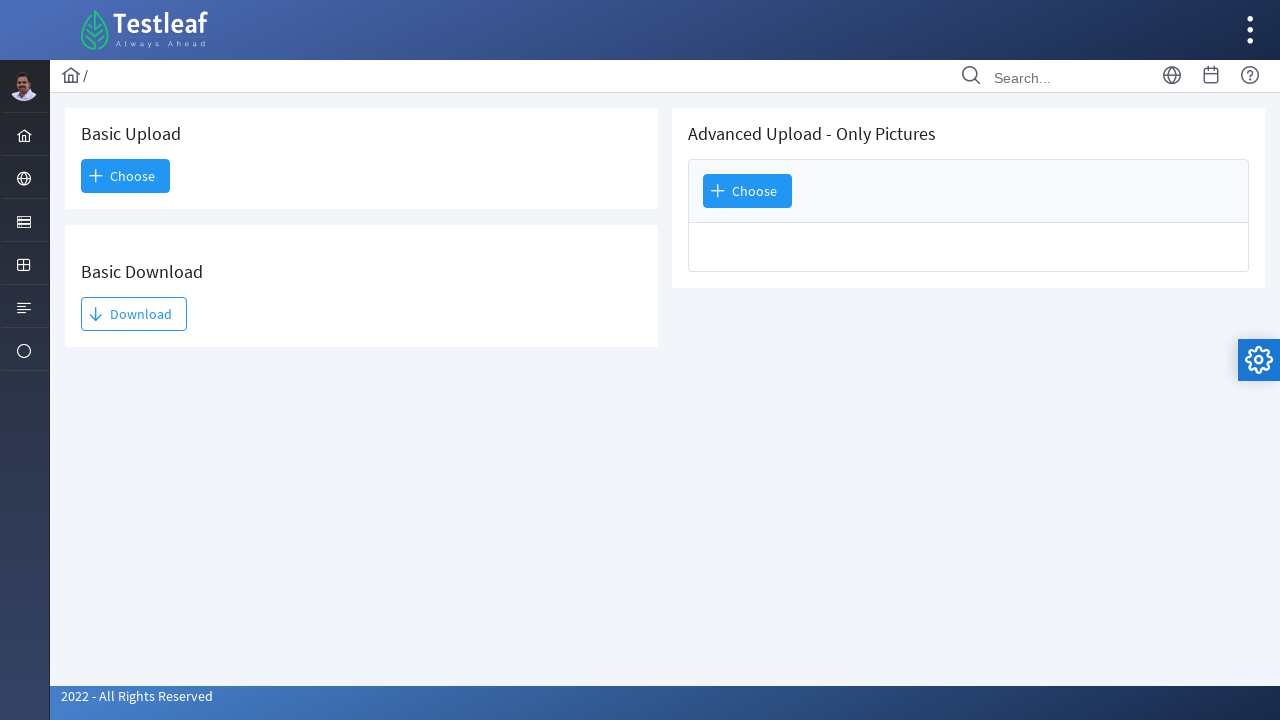

Navigated to file download page
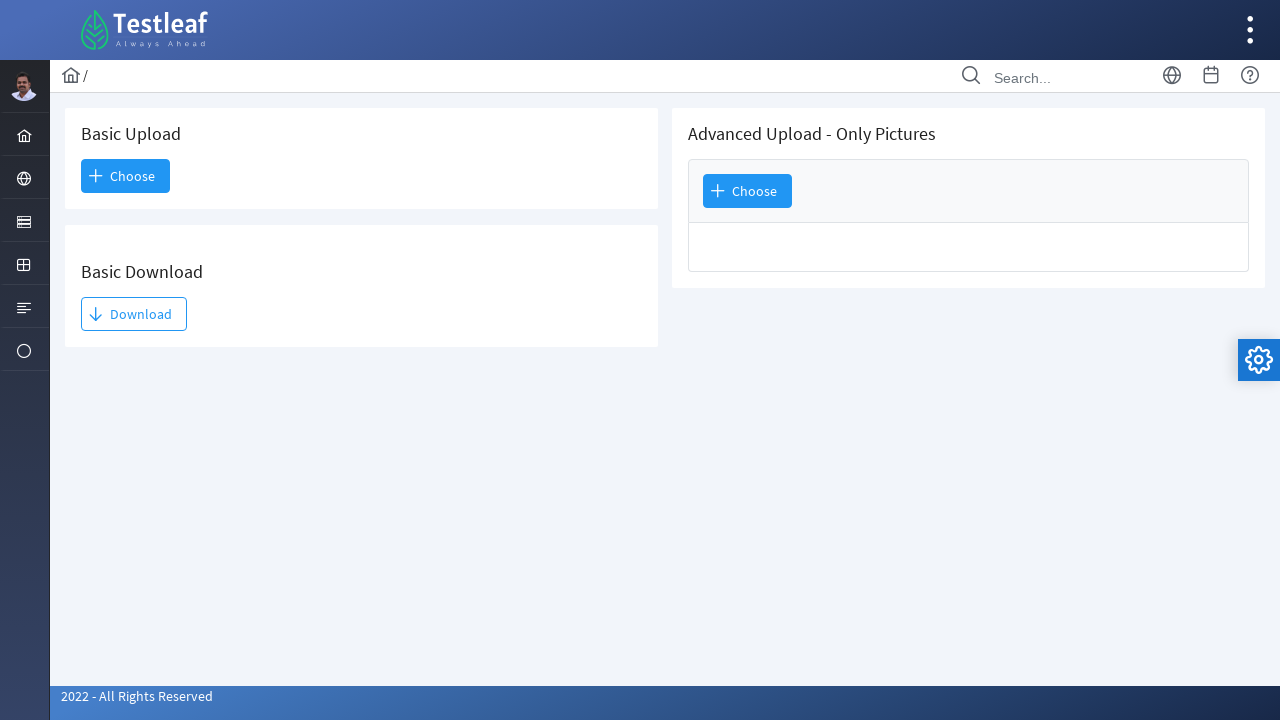

Clicked the download button at (134, 314) on #j_idt93\:j_idt95
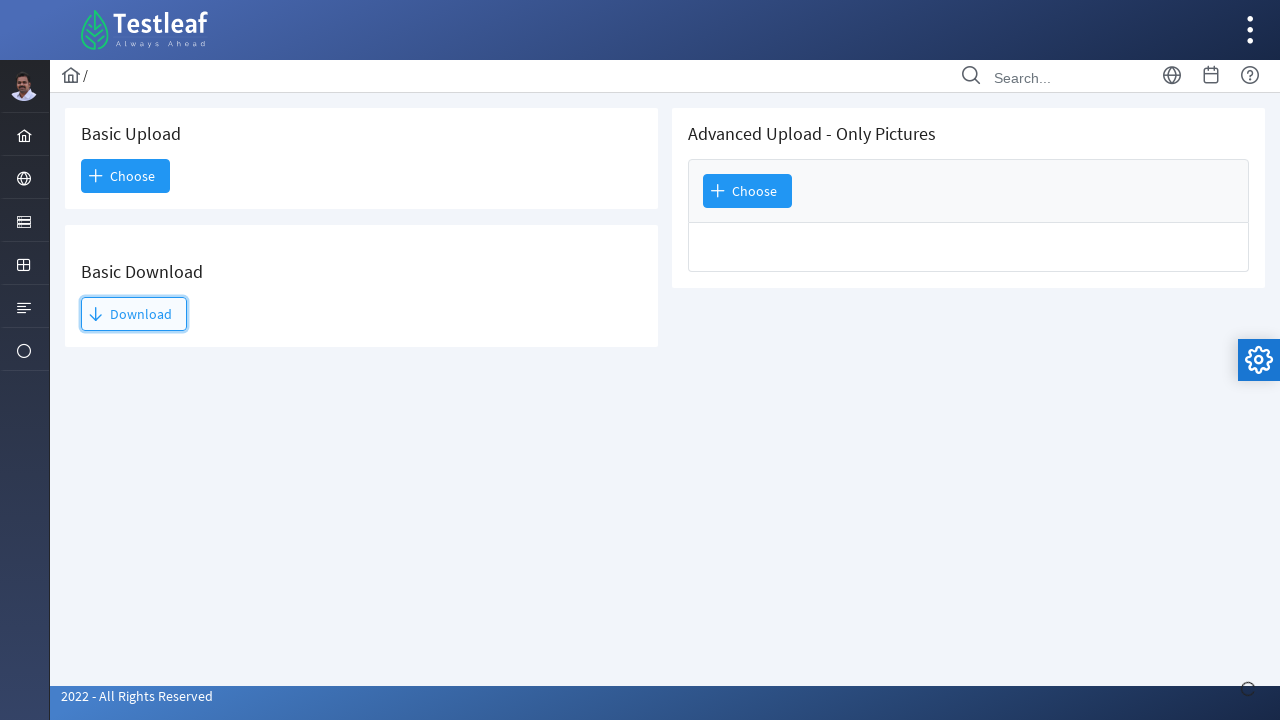

Waited 3 seconds for download to initiate
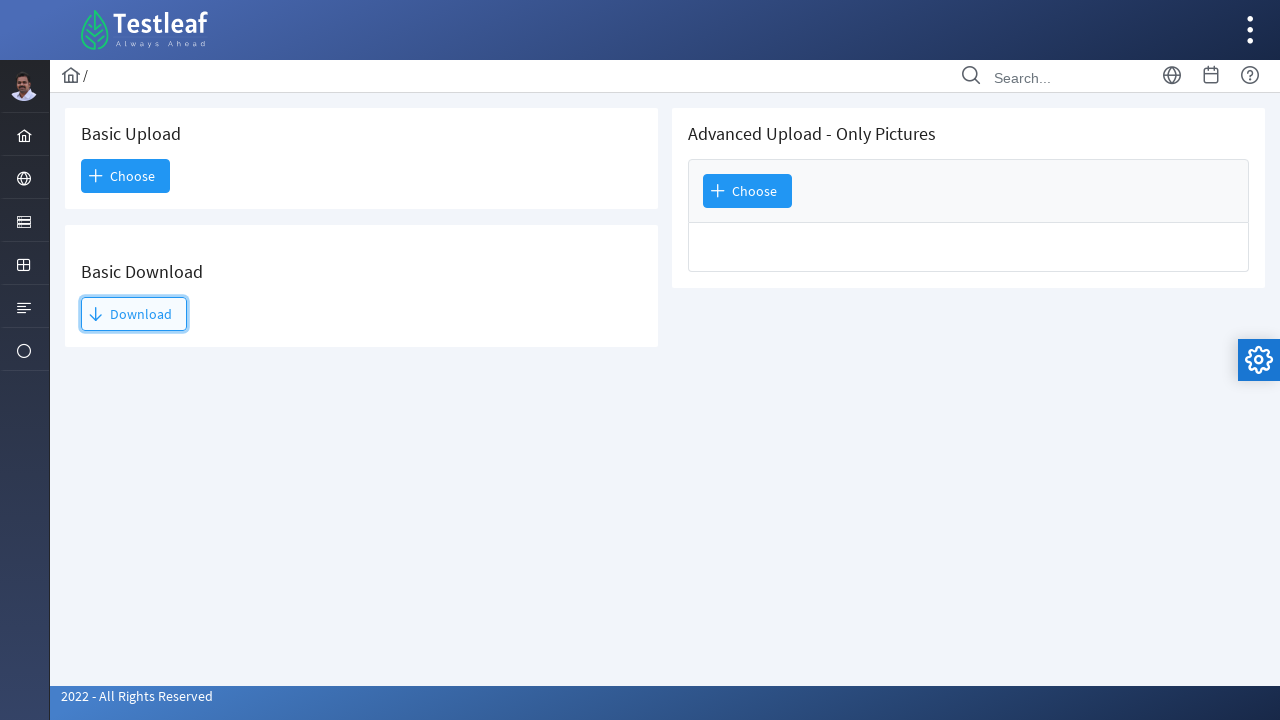

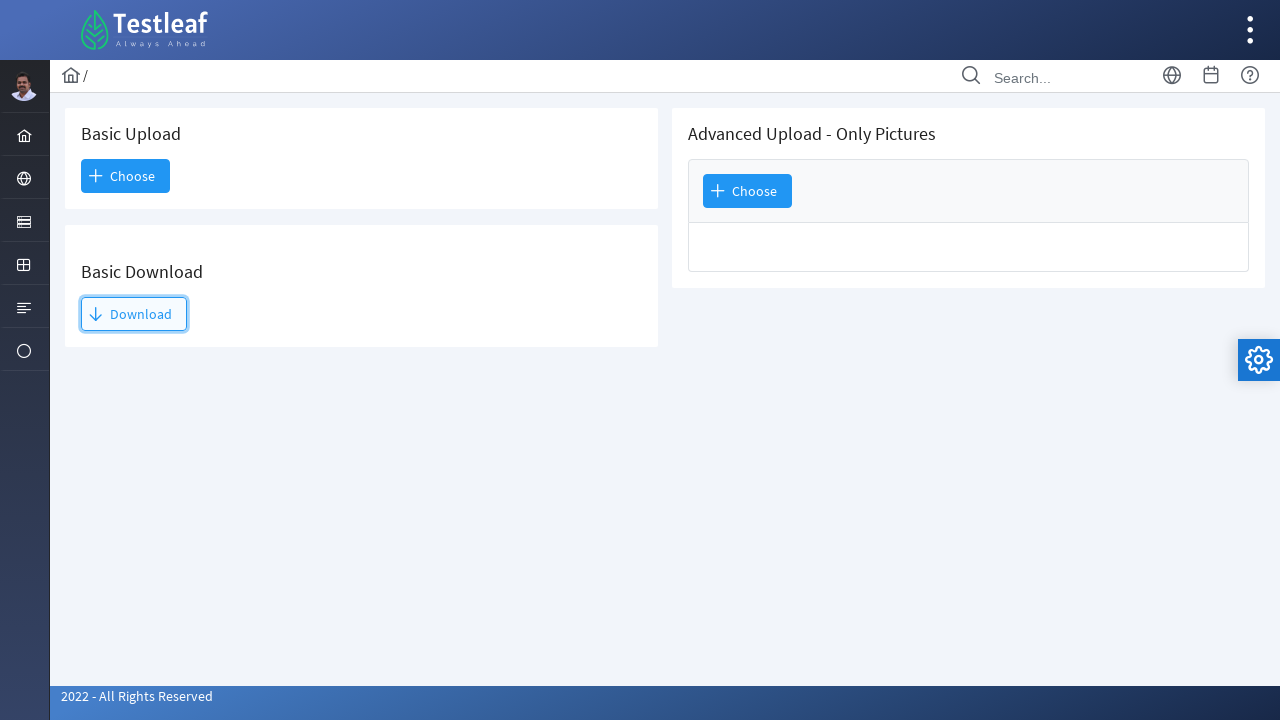